Tests form filling with scroll behavior by scrolling to a name field, entering a name, and then filling a date field on a scroll demo page.

Starting URL: http://formy-project.herokuapp.com/scroll

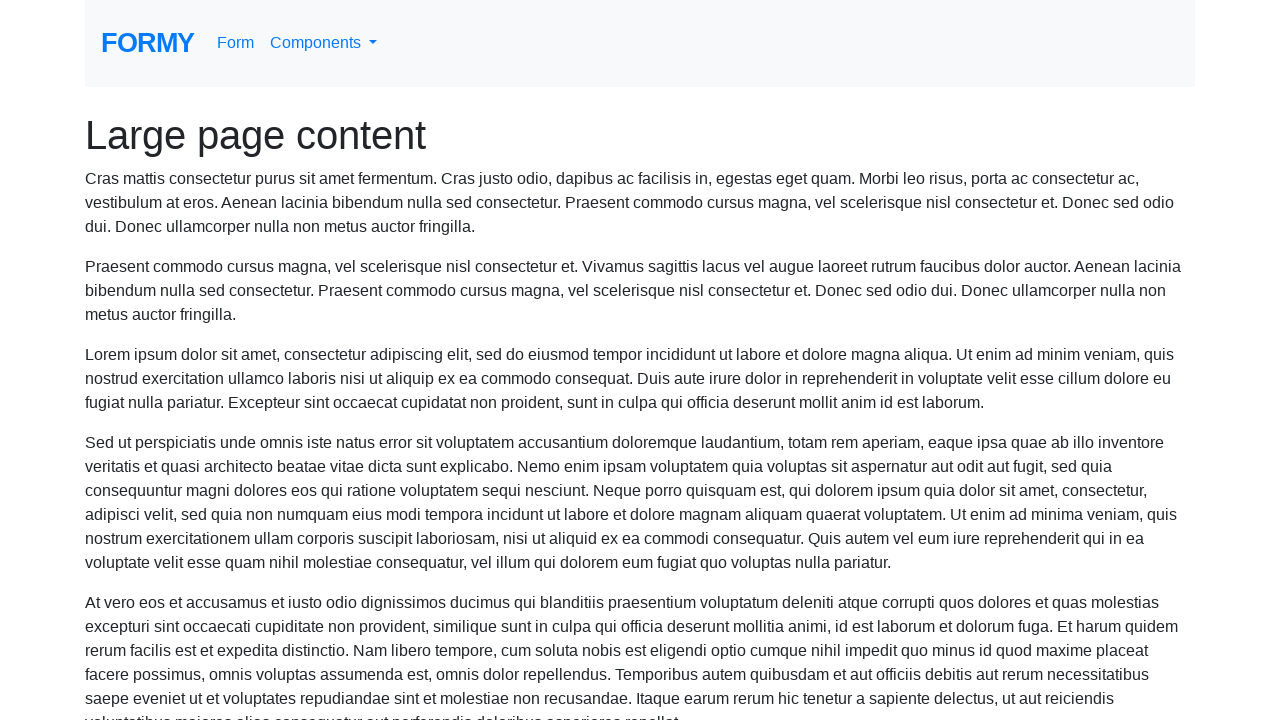

Scrolled name field into view
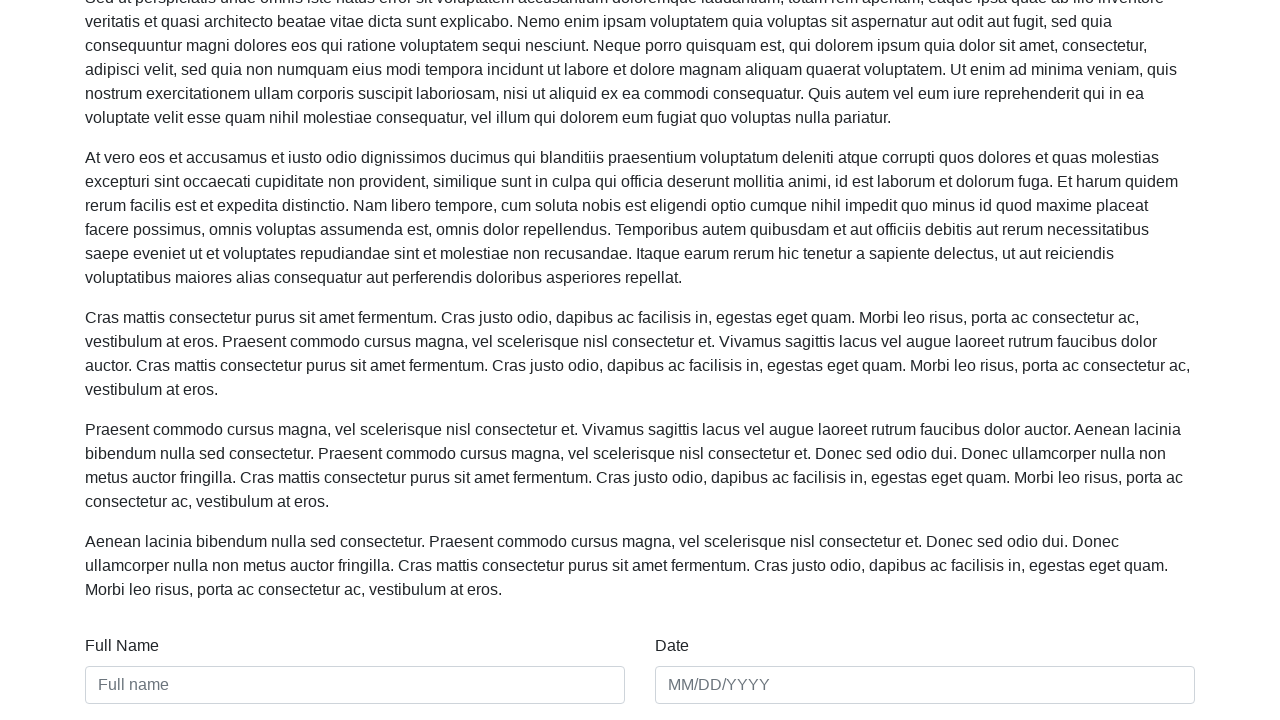

Filled name field with 'Ashwini' on #name
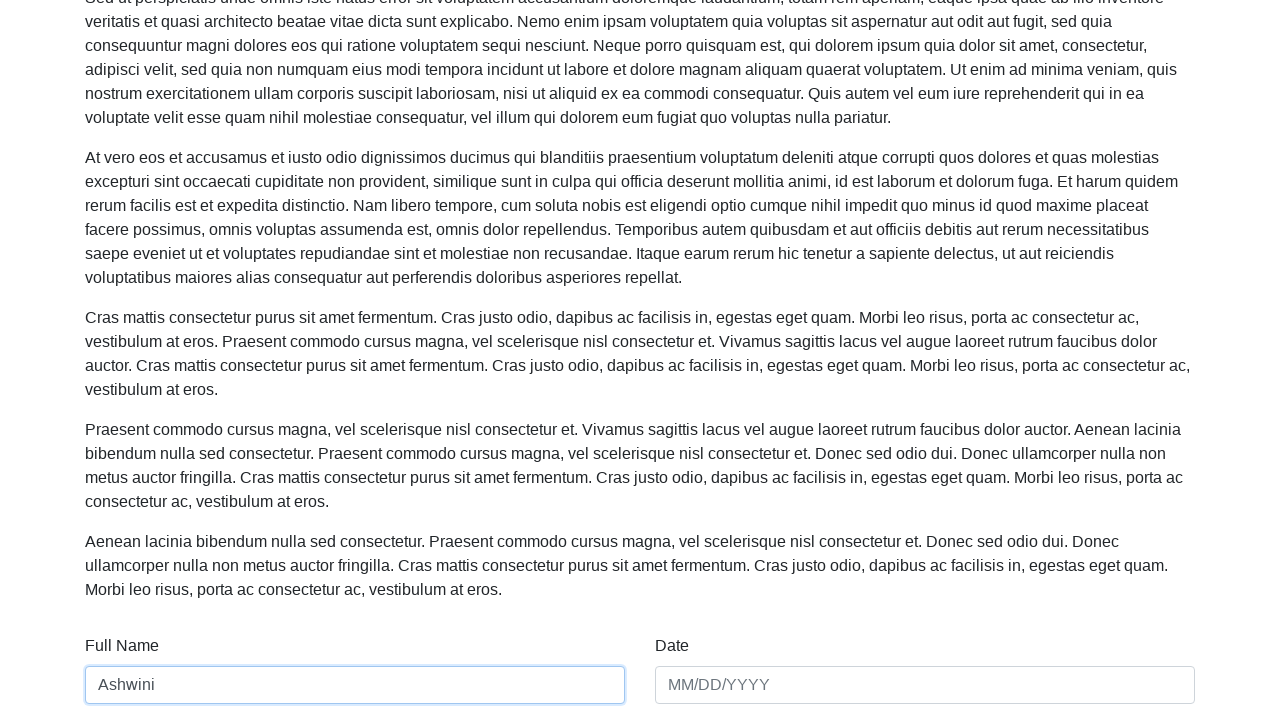

Filled date field with '05/05/2018' on #date
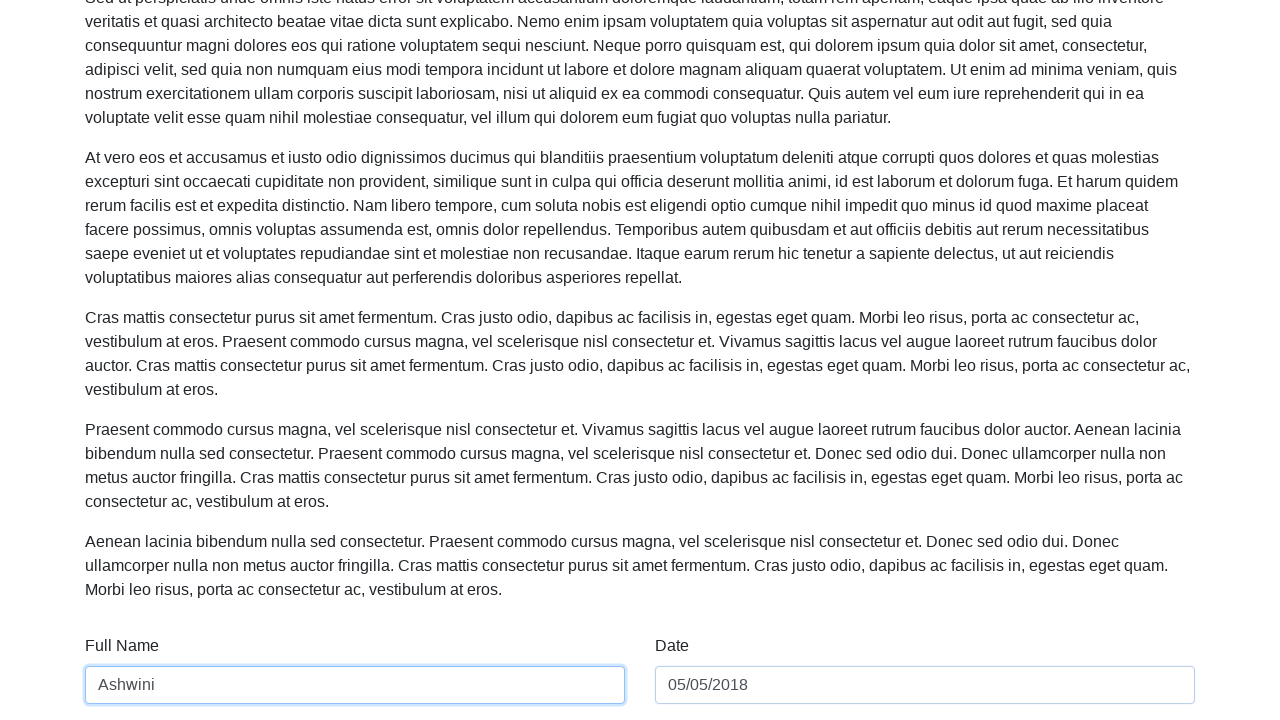

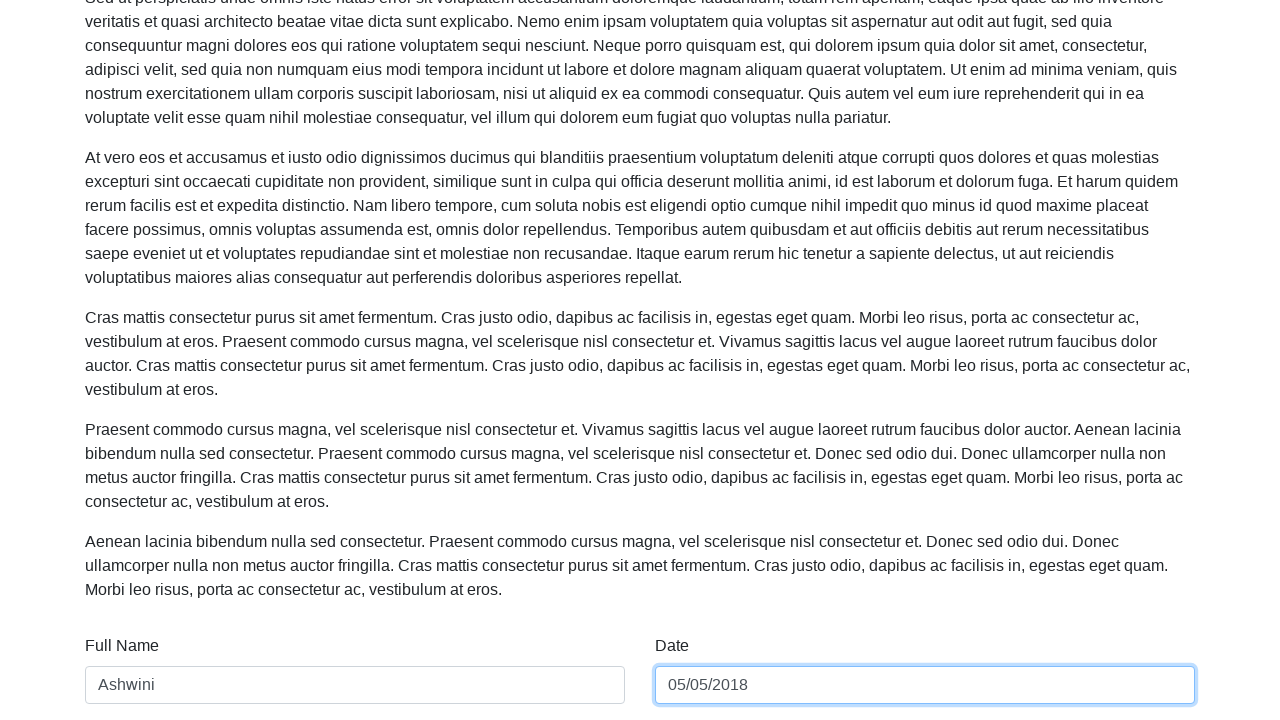